Clicks on the products link and verifies that a select dropdown element is present on the products page

Starting URL: https://practise.usemango.co.uk

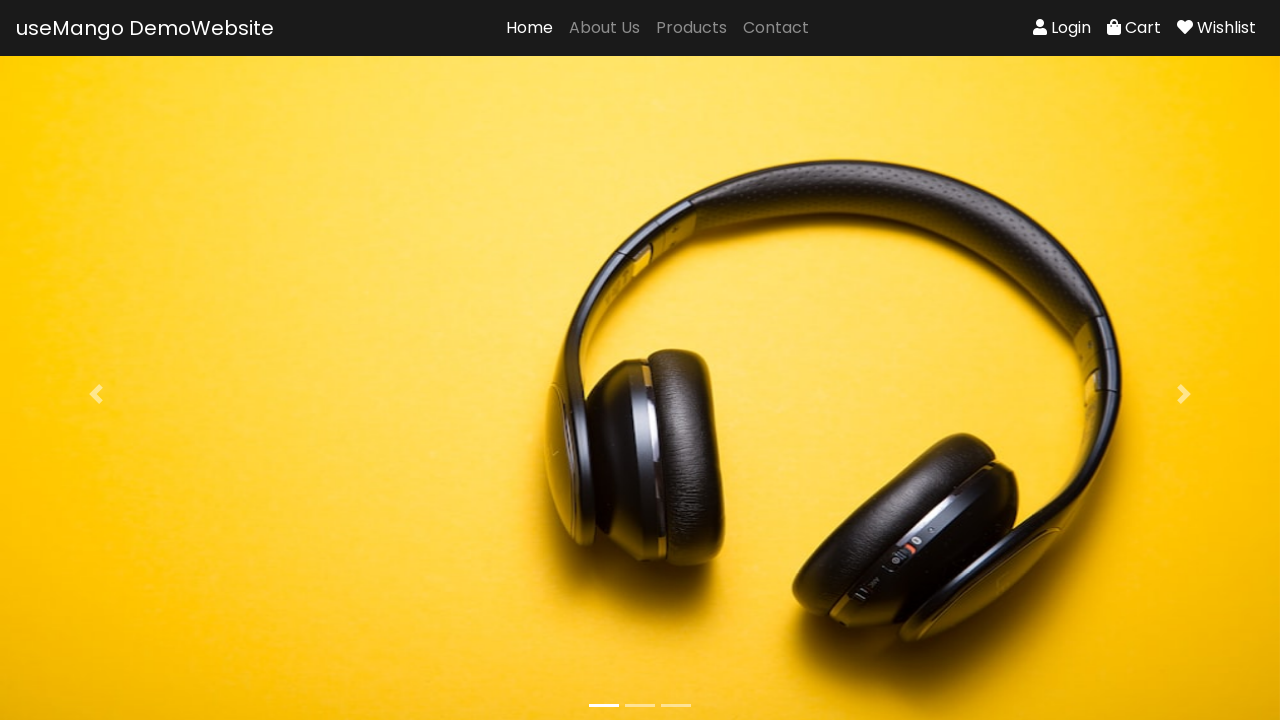

Clicked on products link at (692, 28) on #products
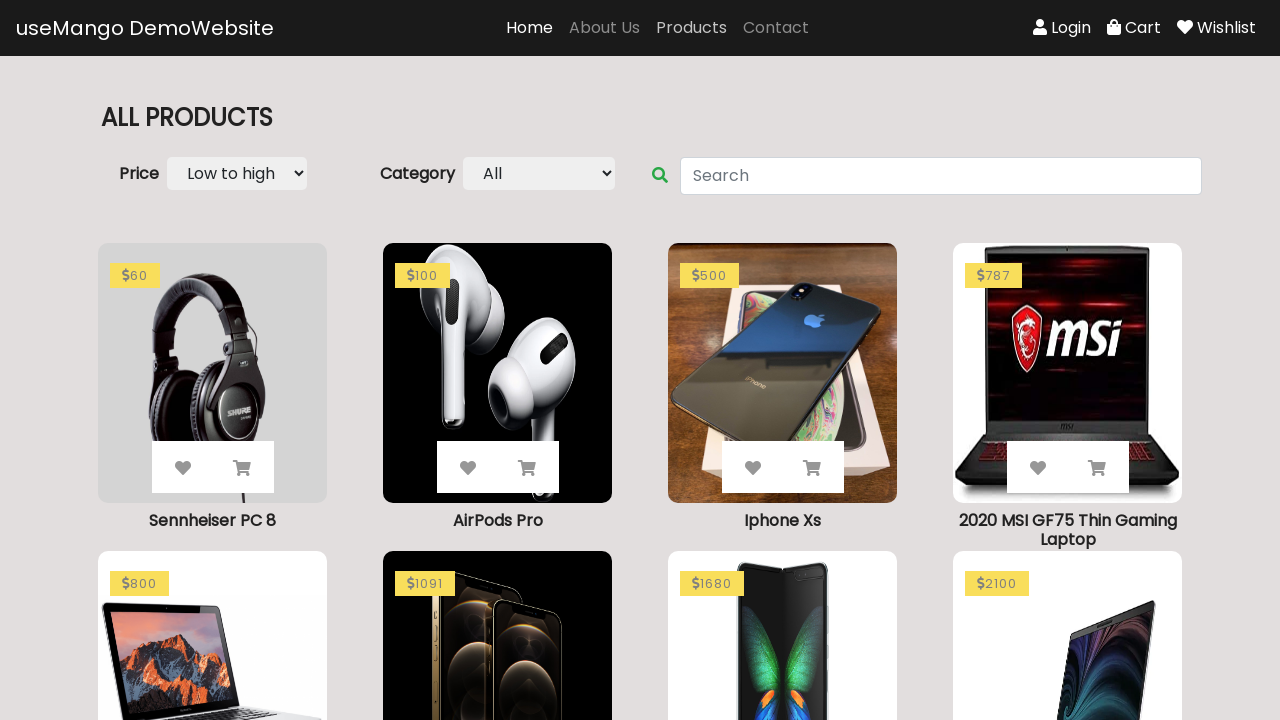

Select dropdown element is present on the products page
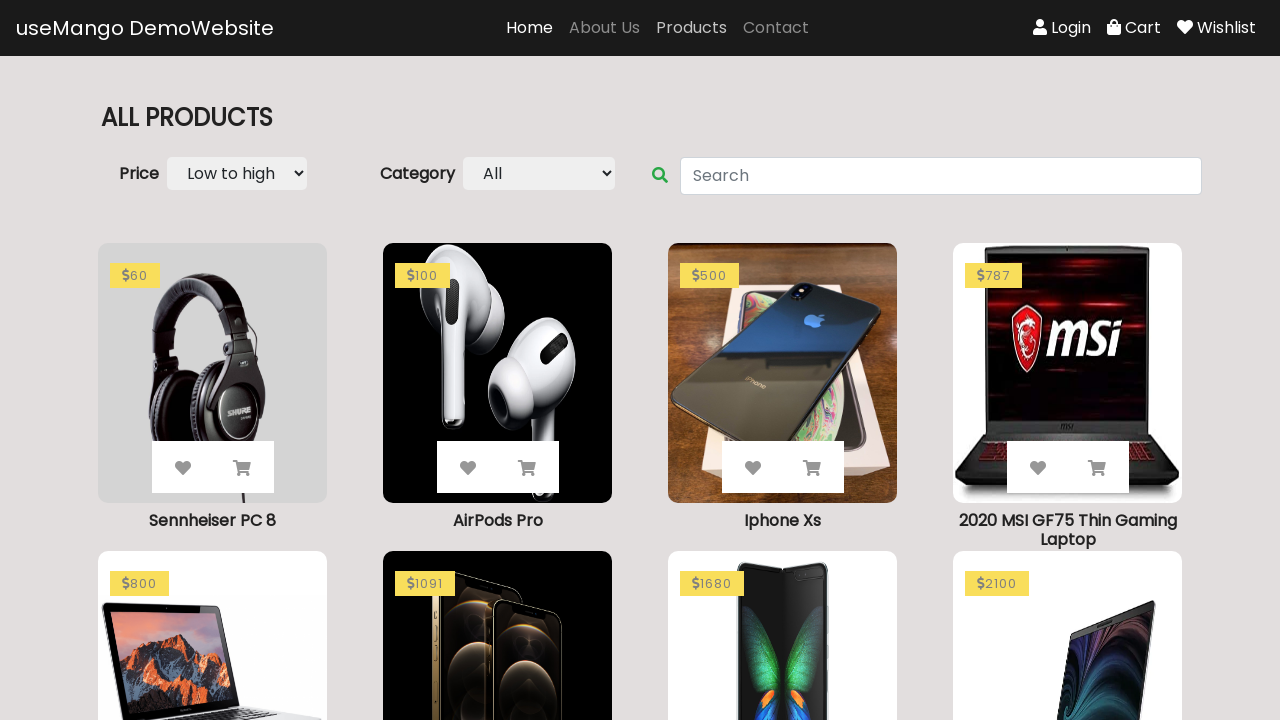

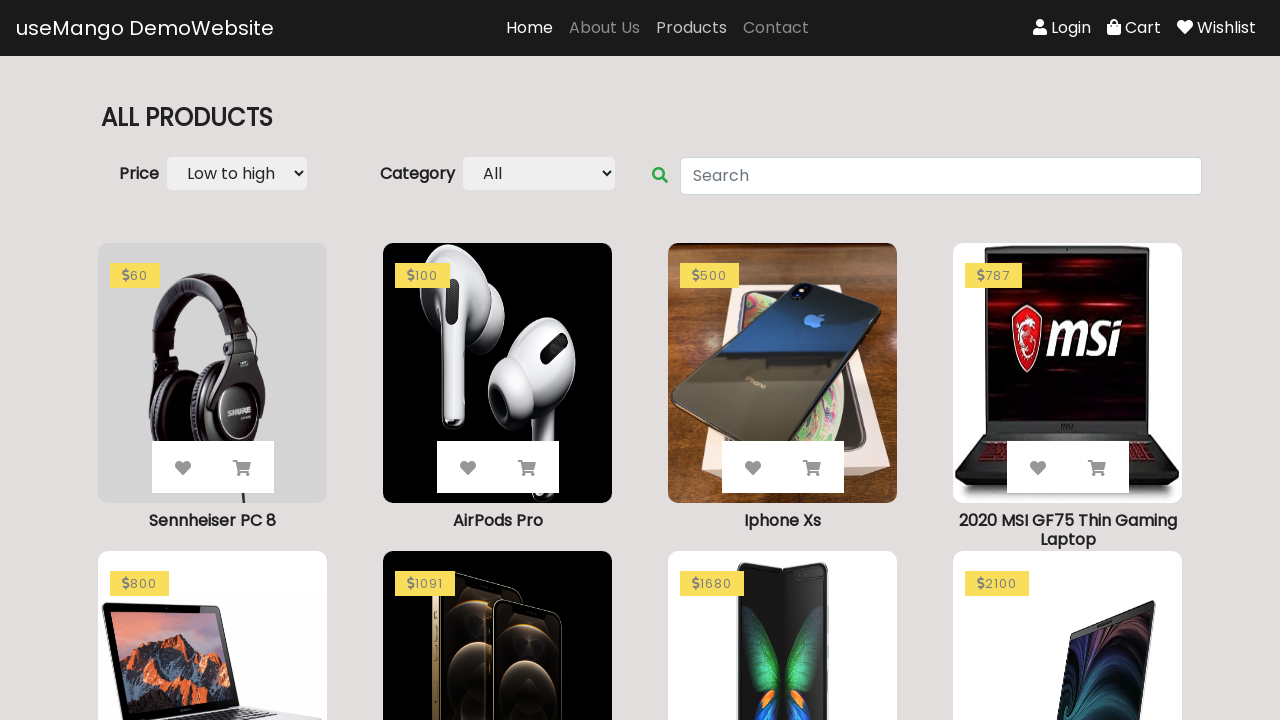